Tests nested frames functionality by navigating to the nested frames page, switching into nested frames (frame-top then frame-middle), and verifying the content element is accessible.

Starting URL: http://the-internet.herokuapp.com/

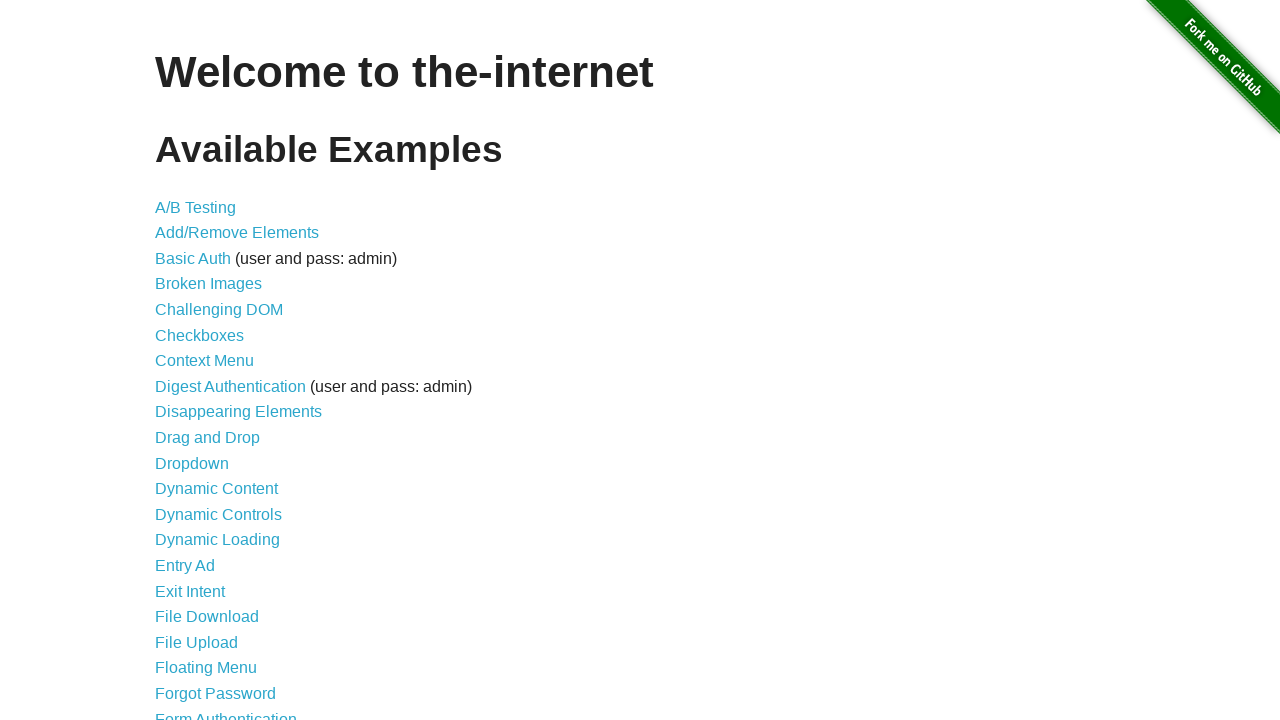

Clicked on 'Nested Frames' link at (210, 395) on text=Nested Frames
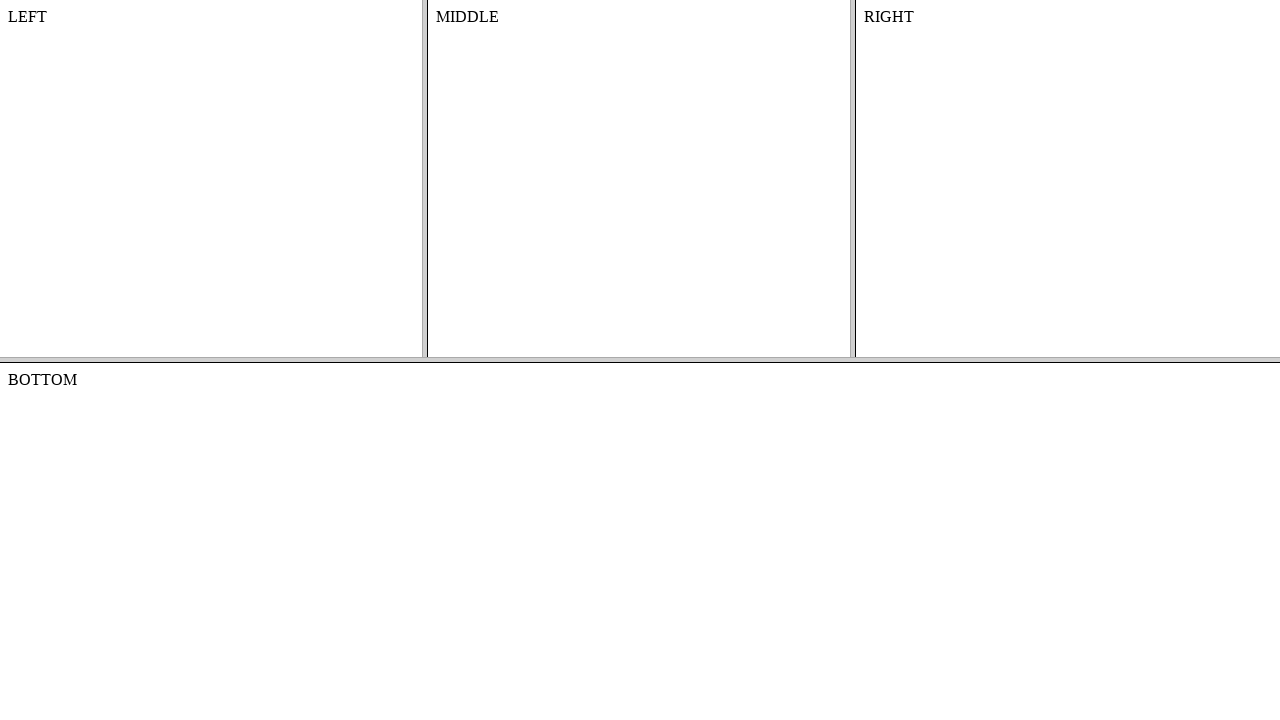

Nested Frames page loaded
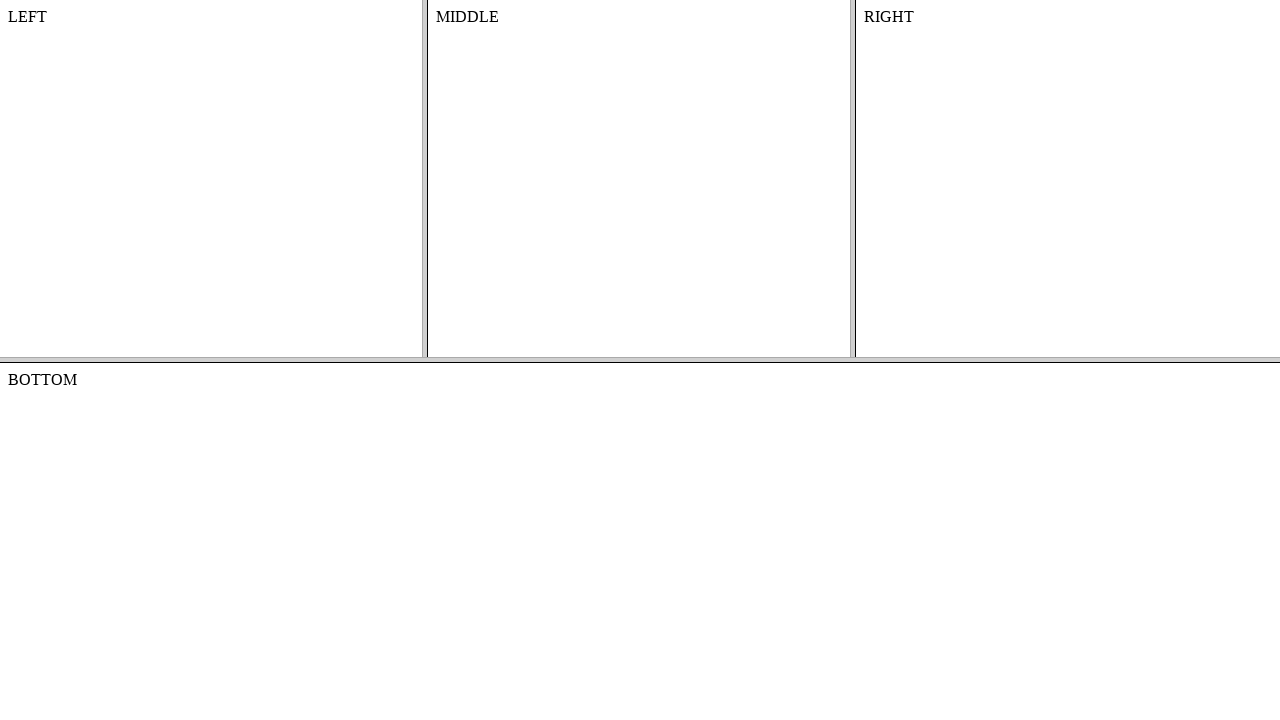

Located frame-top frame
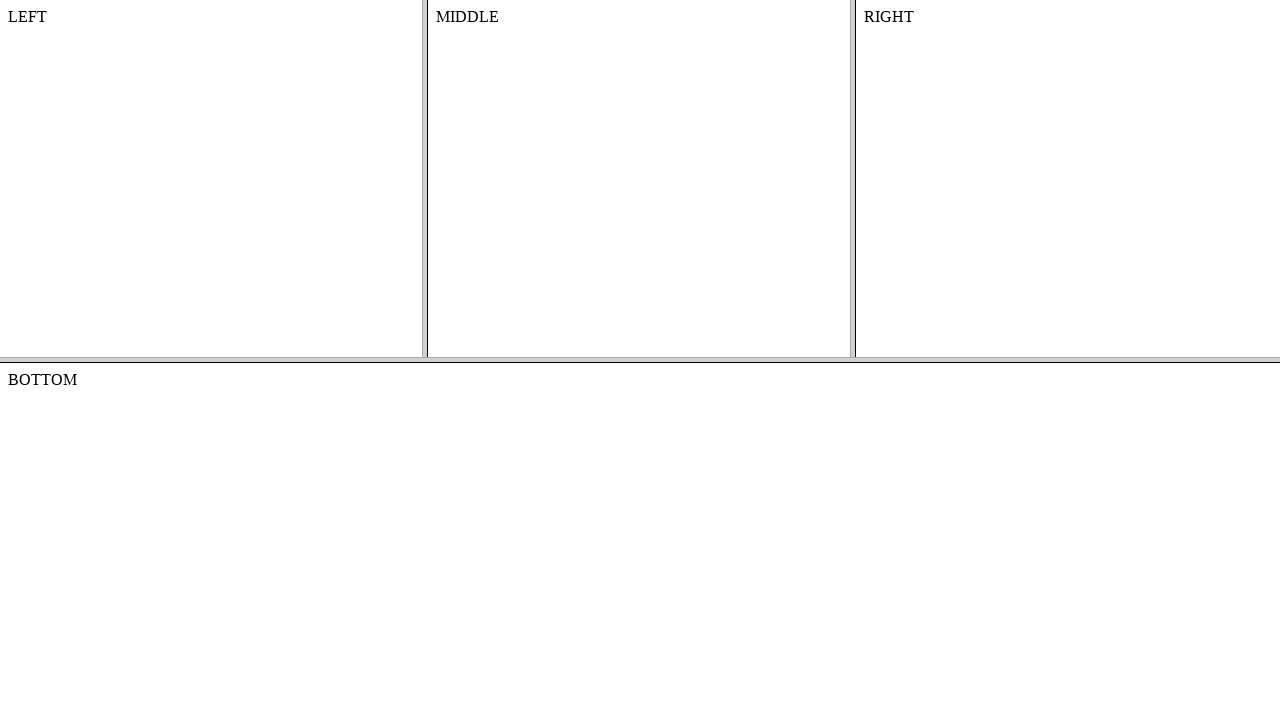

Located frame-middle frame within frame-top
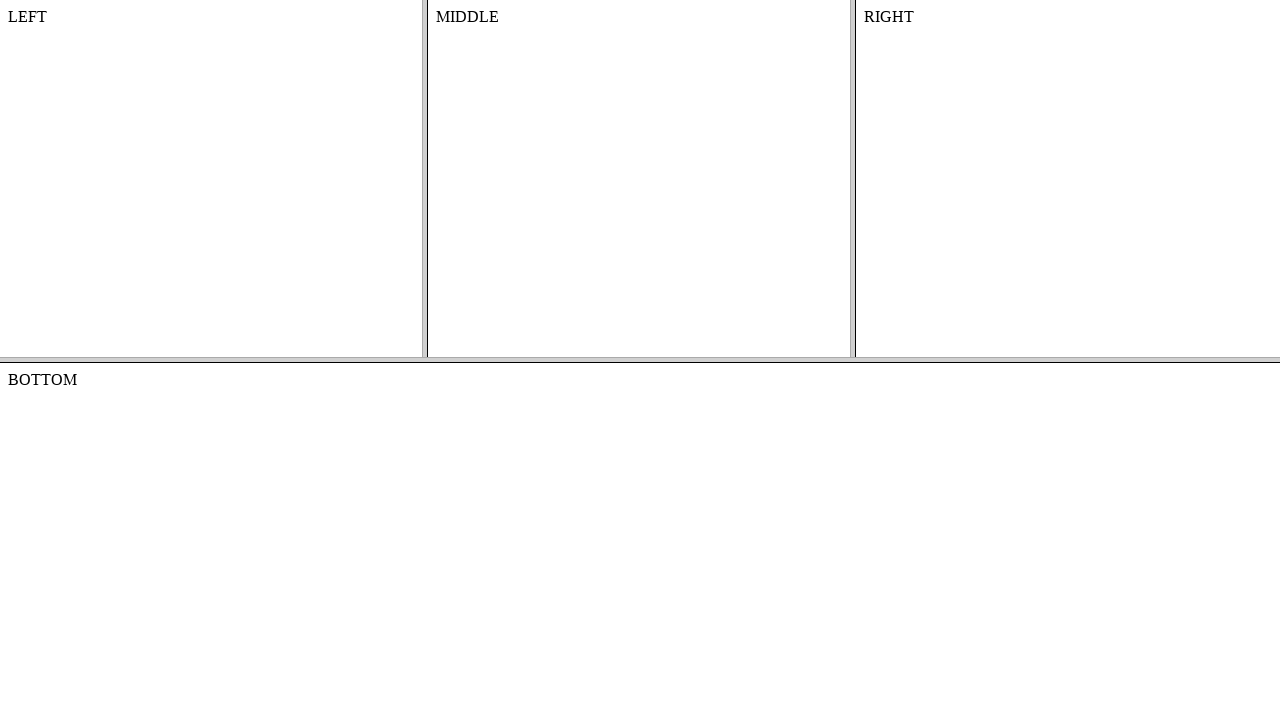

Located #content element within frame-middle
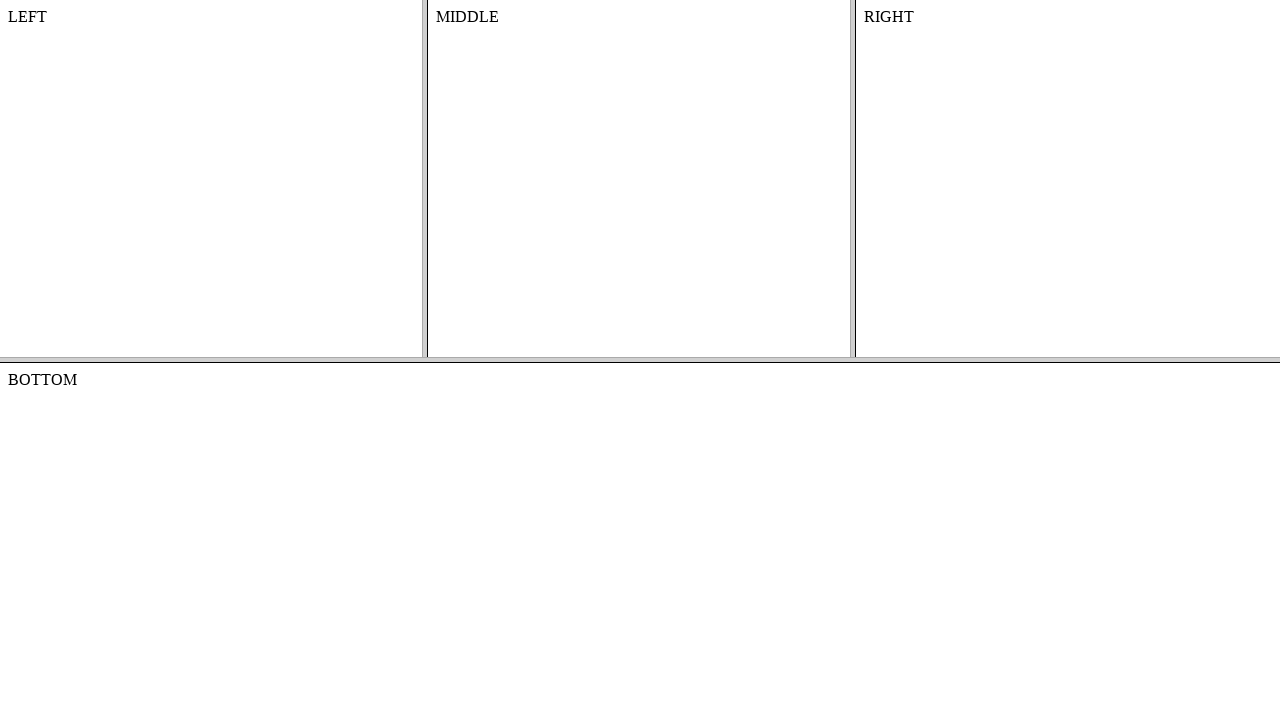

Content element is visible and accessible
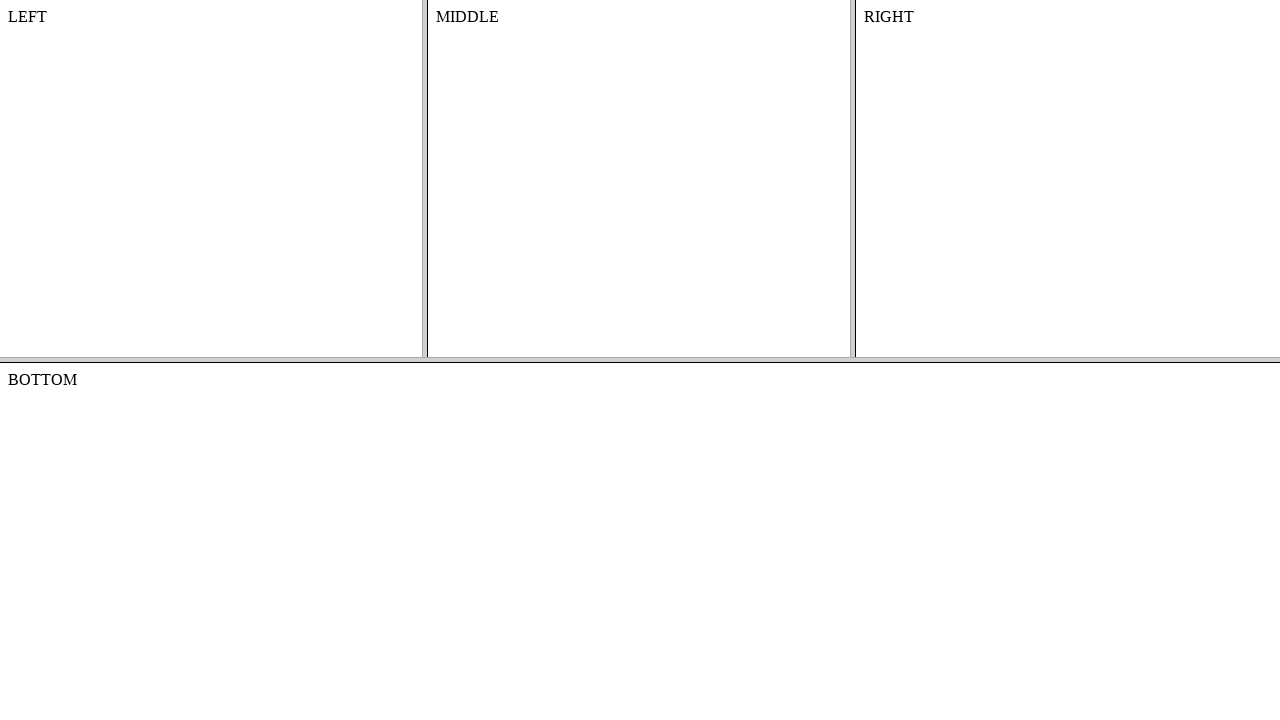

Retrieved text content from #content element
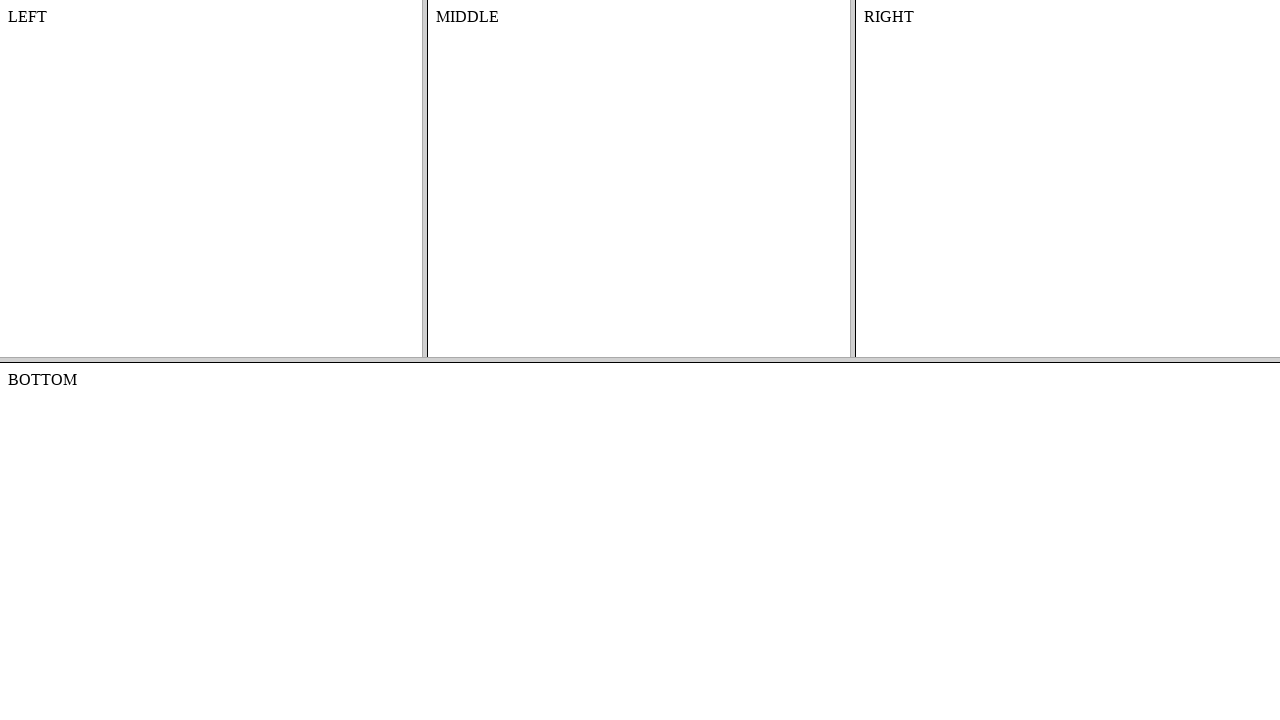

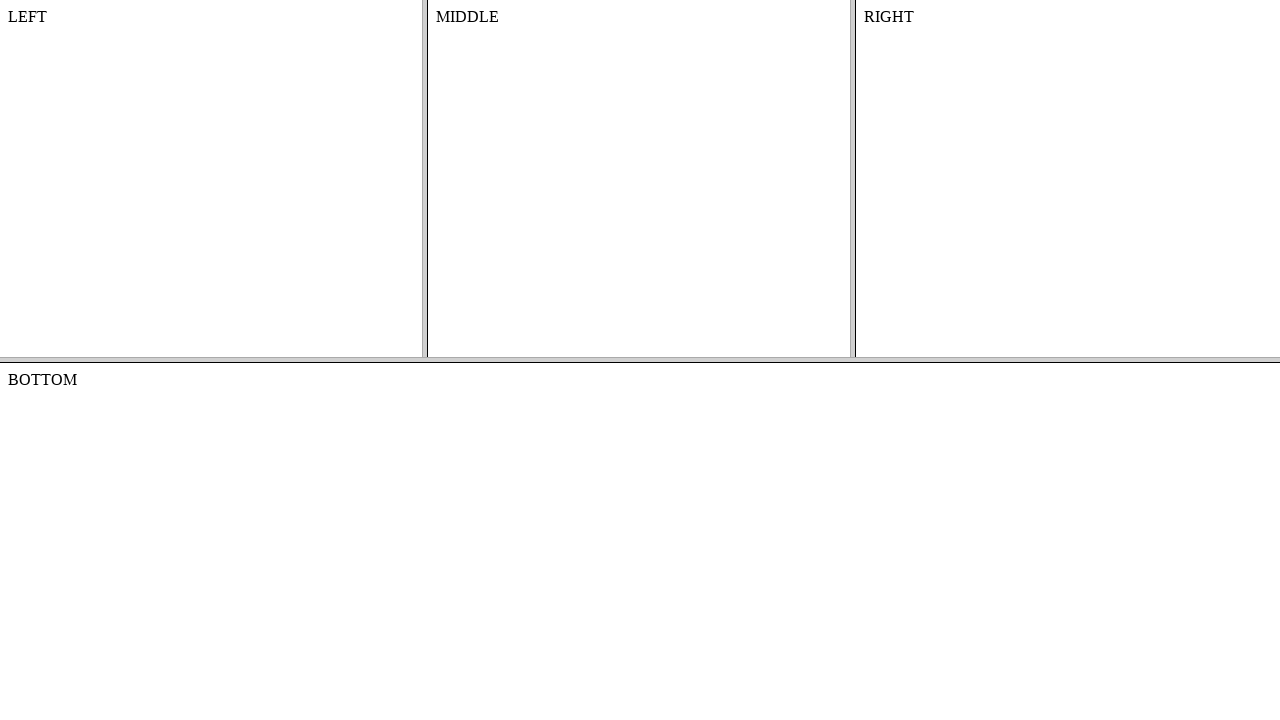